Tests user registration flow by navigating to the registration page, filling out the registration form with user details, and verifying the account creation success message.

Starting URL: https://ecommerce-playground.lambdatest.io/

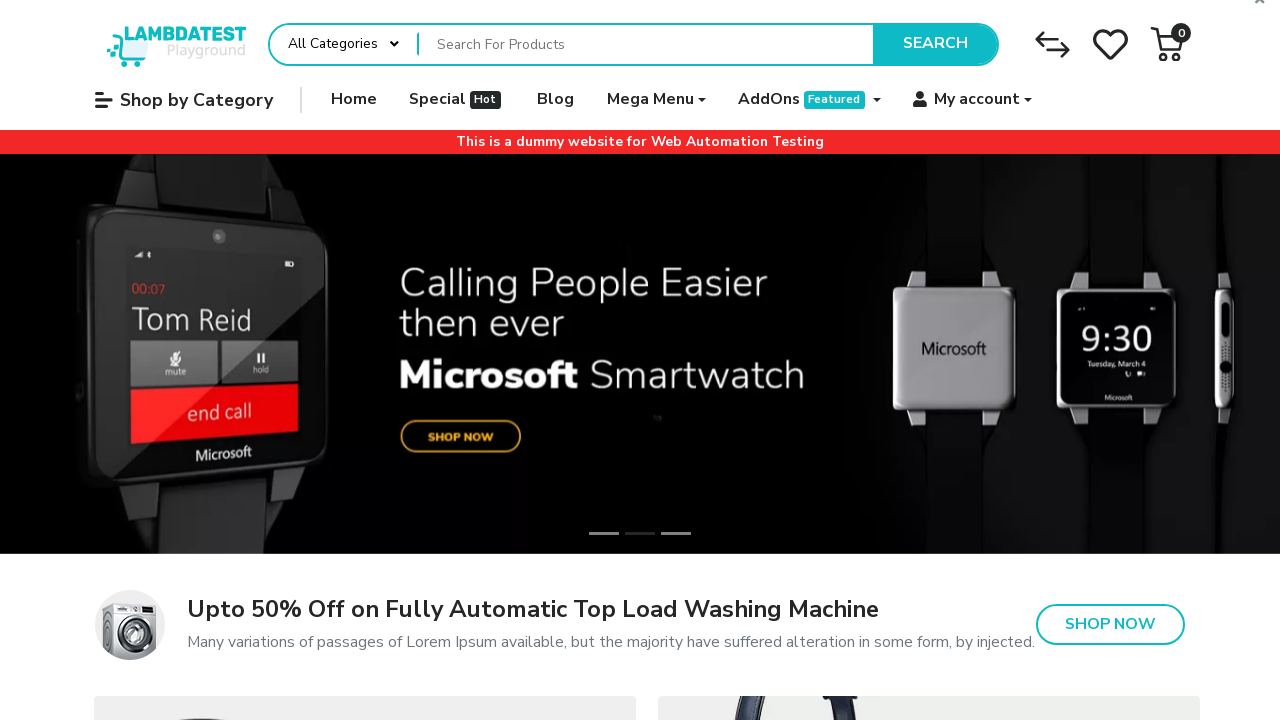

Hovered over 'My account' button to reveal dropdown menu at (973, 100) on internal:role=button[name="My account"i]
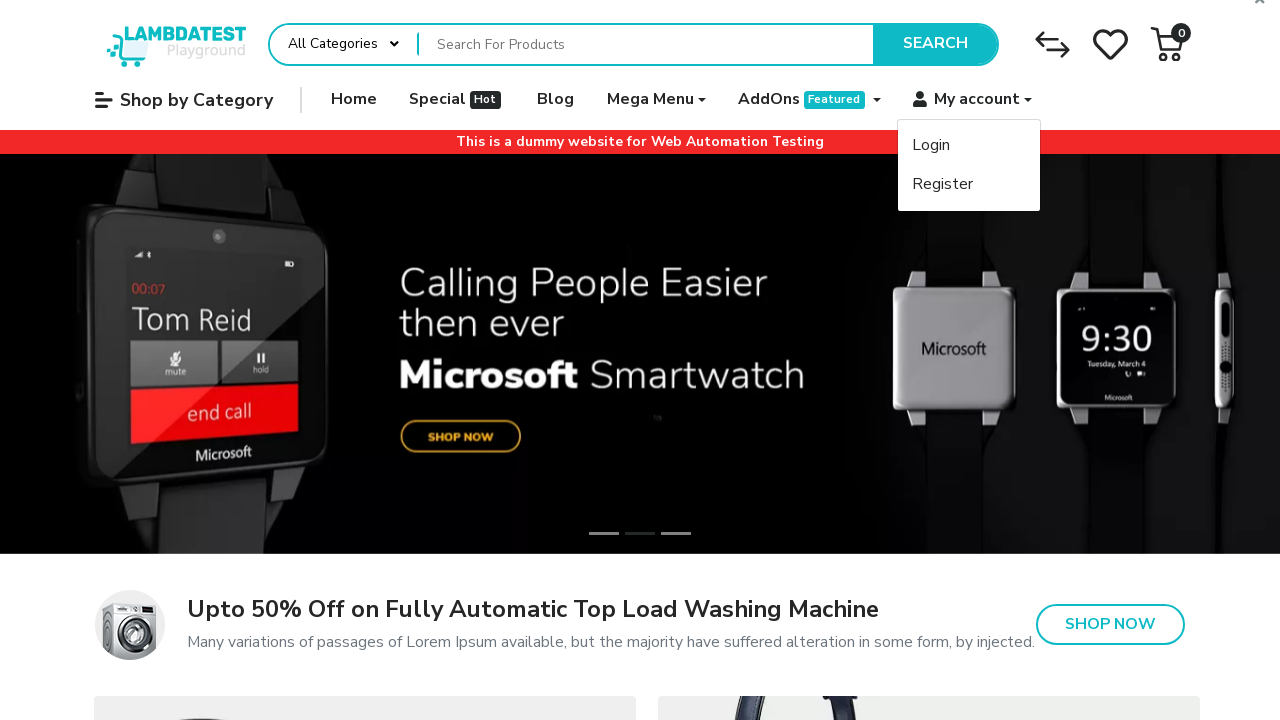

Clicked on 'Register' option from dropdown at (943, 184) on internal:text="Register"i
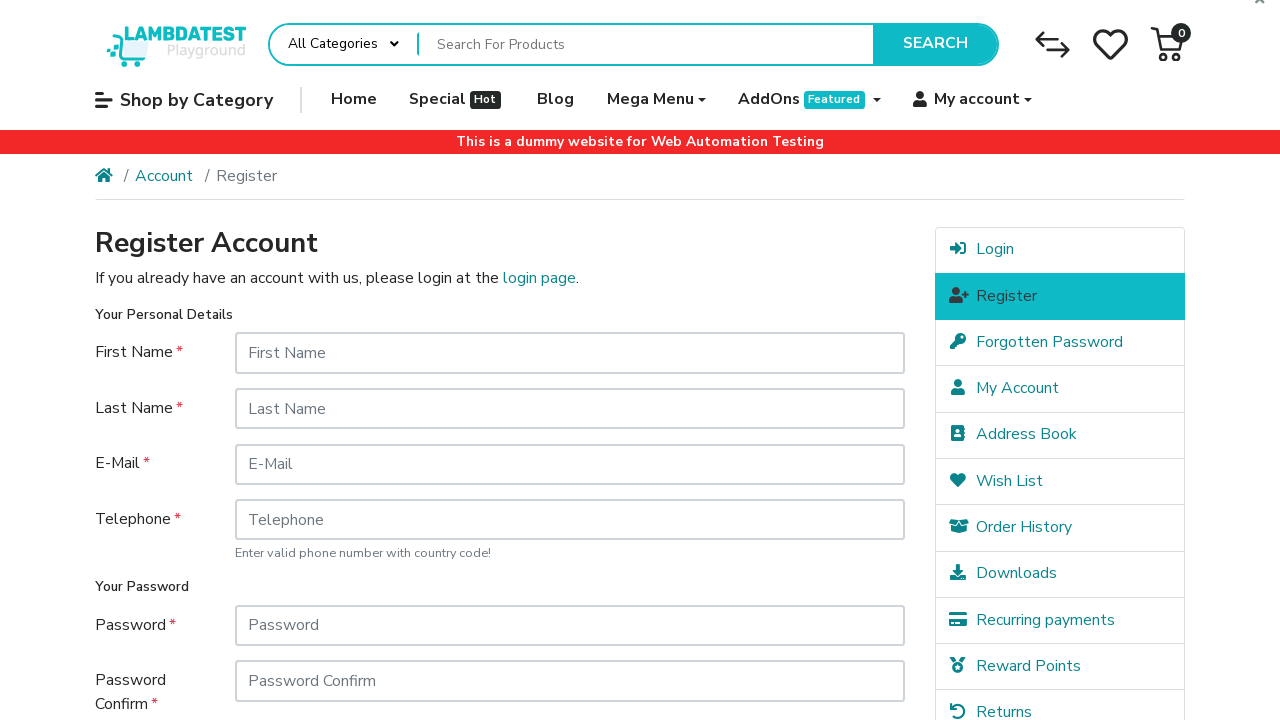

Filled first name field with 'Jennifer' on internal:attr=[placeholder="First Name"i]
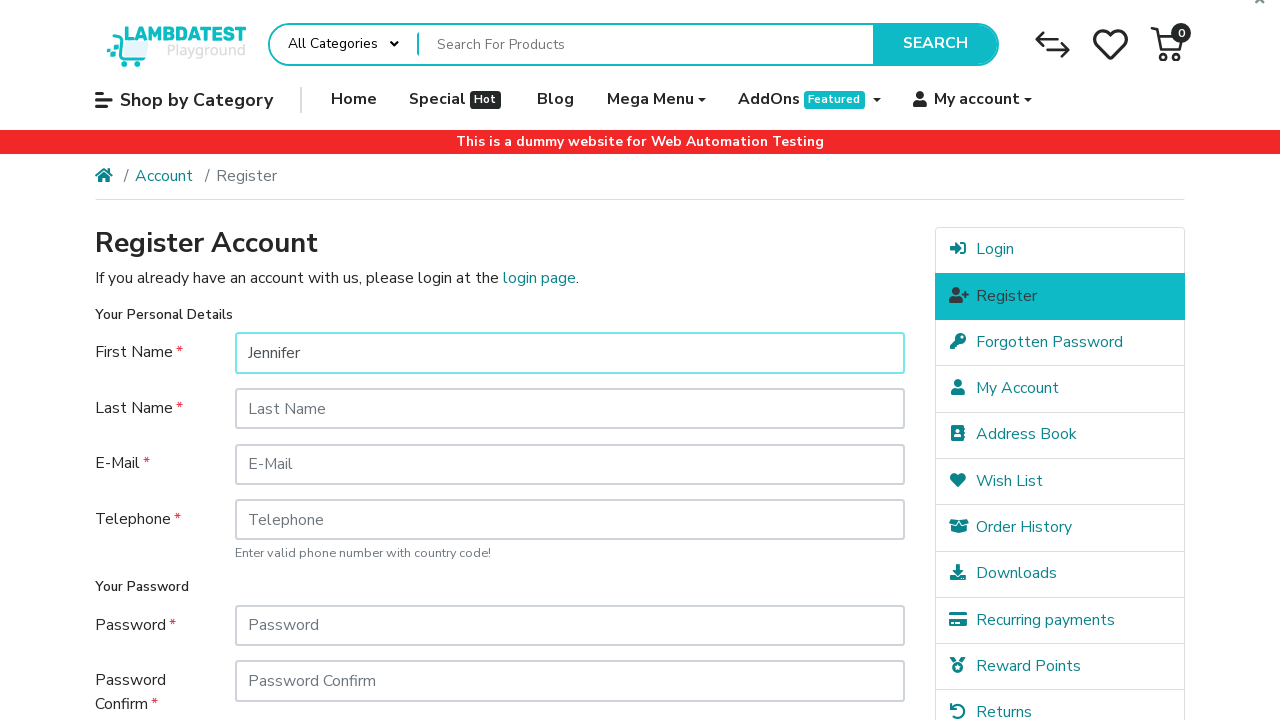

Filled last name field with 'Morrison' on internal:attr=[placeholder="Last Name"i]
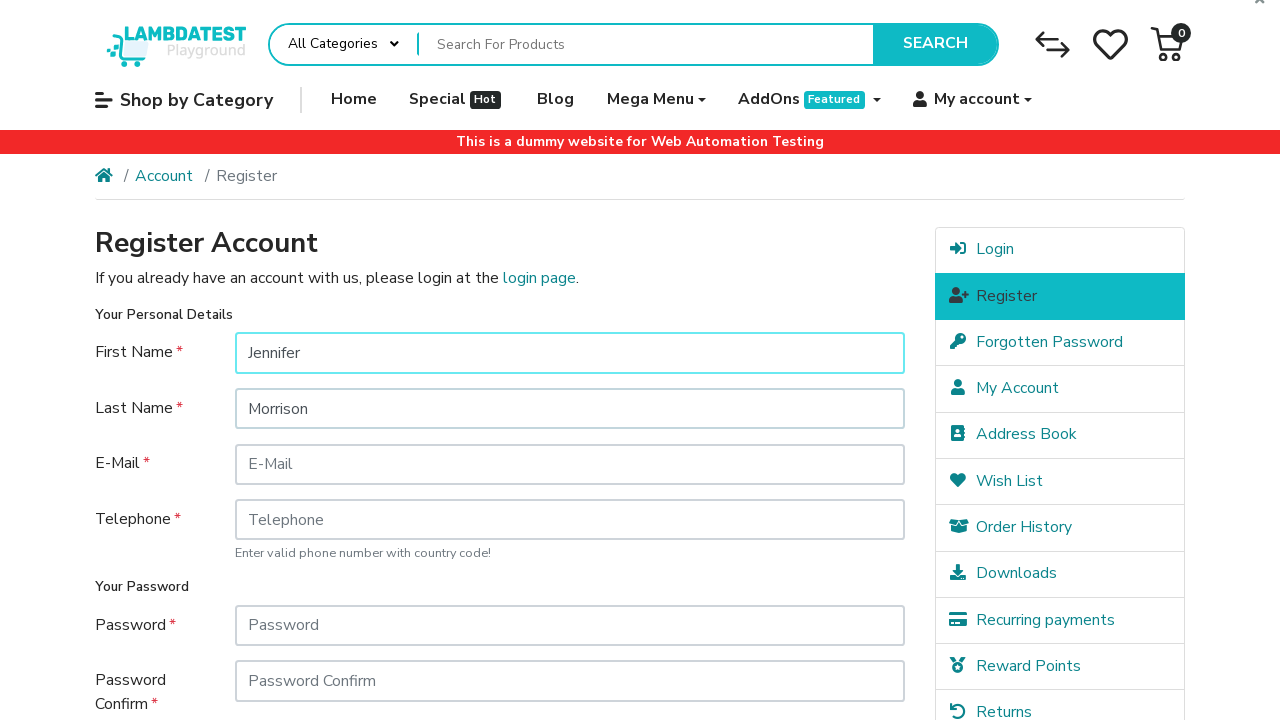

Filled email field with unique email 'jennifer.morrison1772399557@testmail.com' on internal:attr=[placeholder="E-Mail"i]
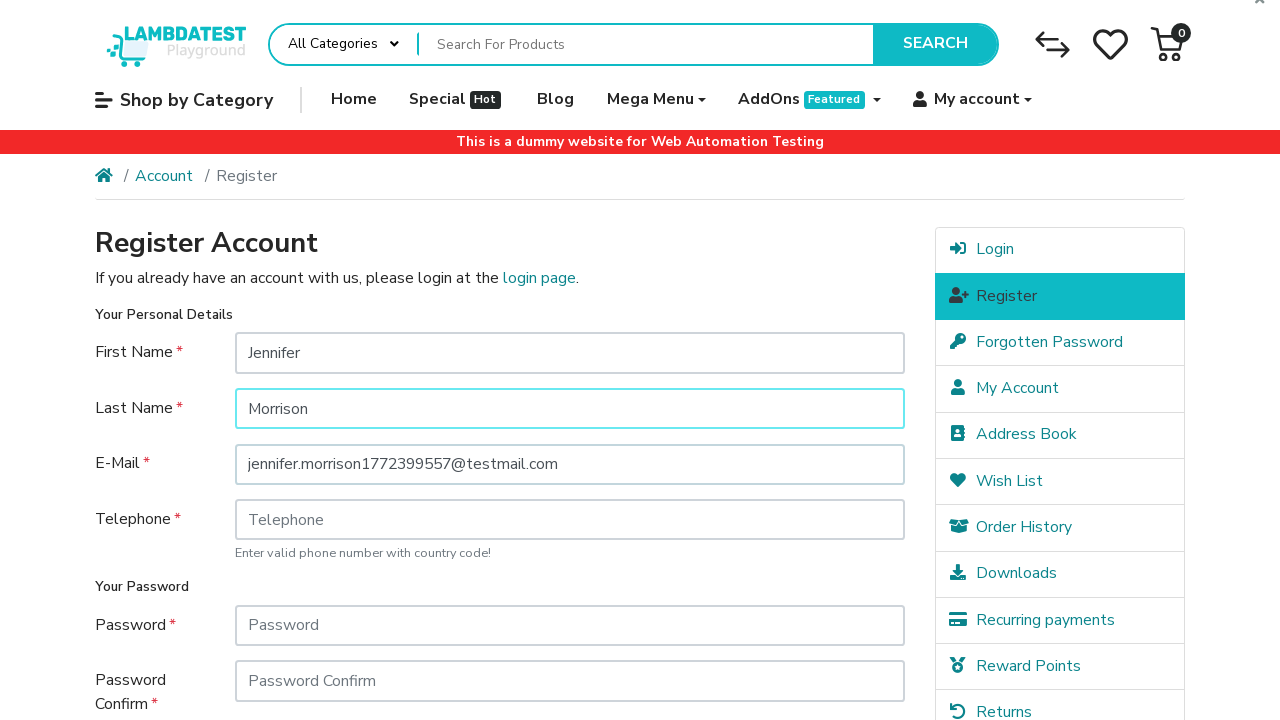

Filled telephone field with '5551234567' on internal:attr=[placeholder="Telephone"i]
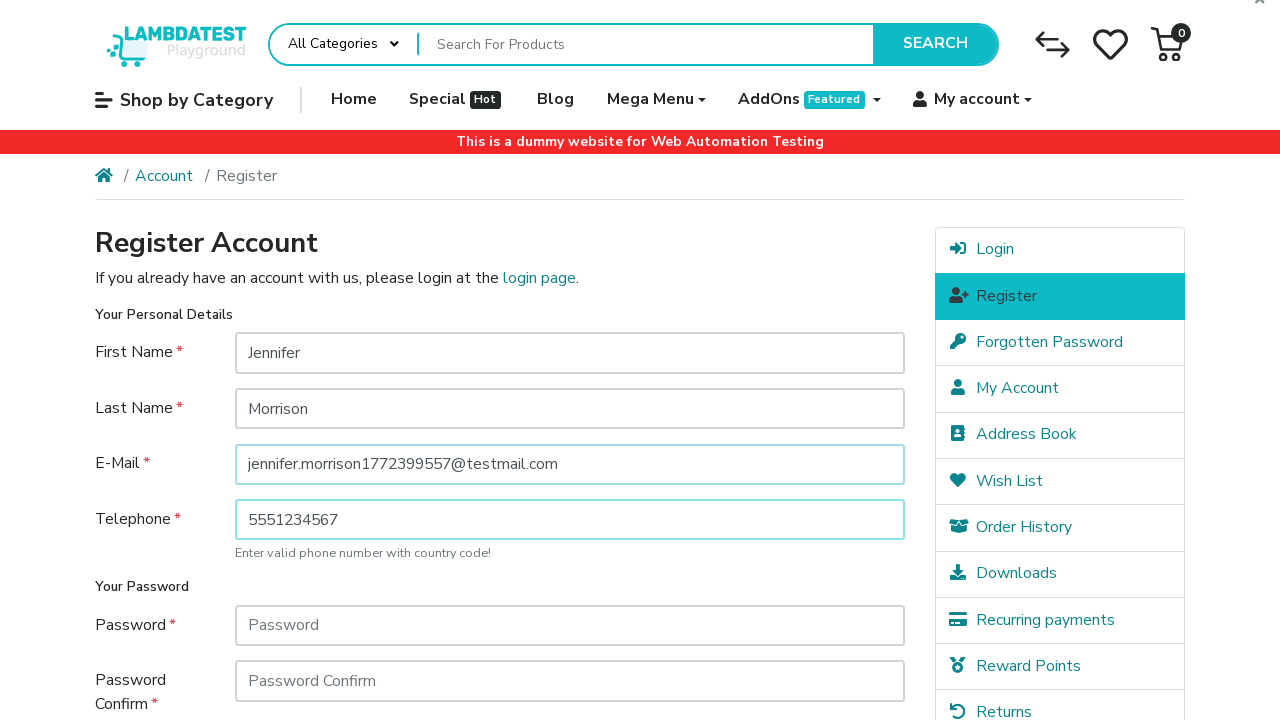

Filled password field with 'SecurePass123!' on #input-password
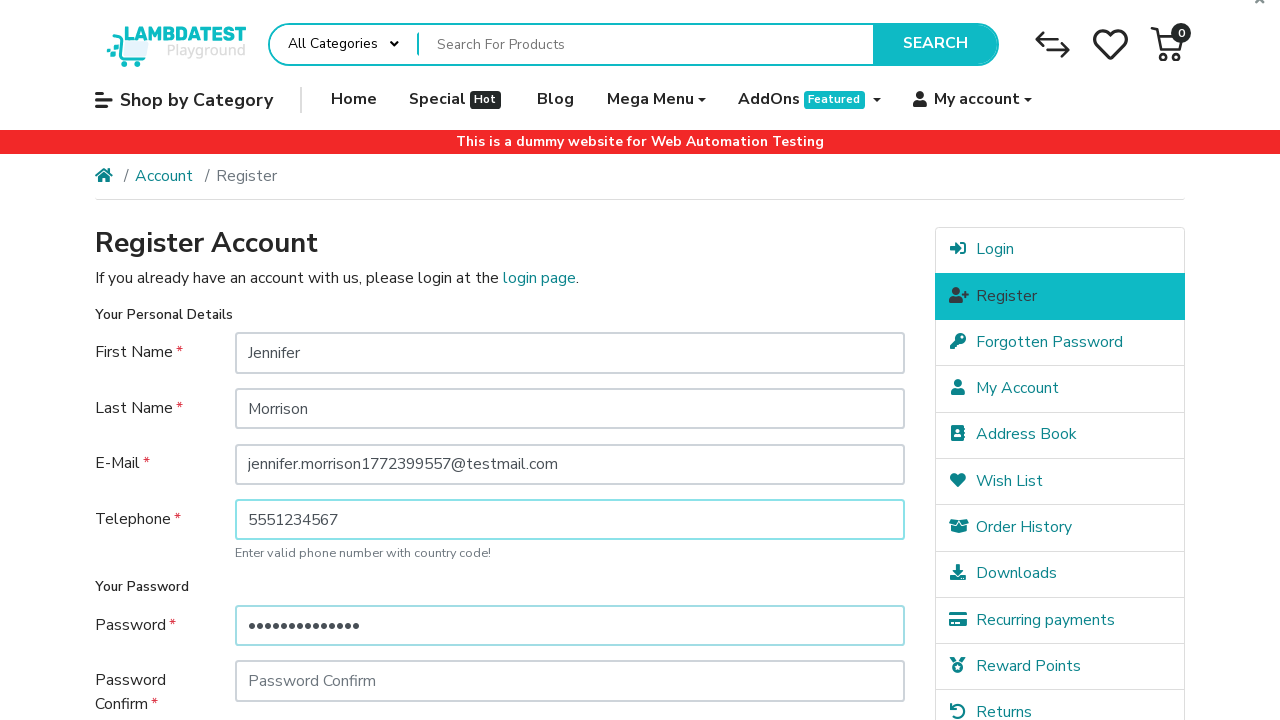

Filled password confirmation field with 'SecurePass123!' on #input-confirm
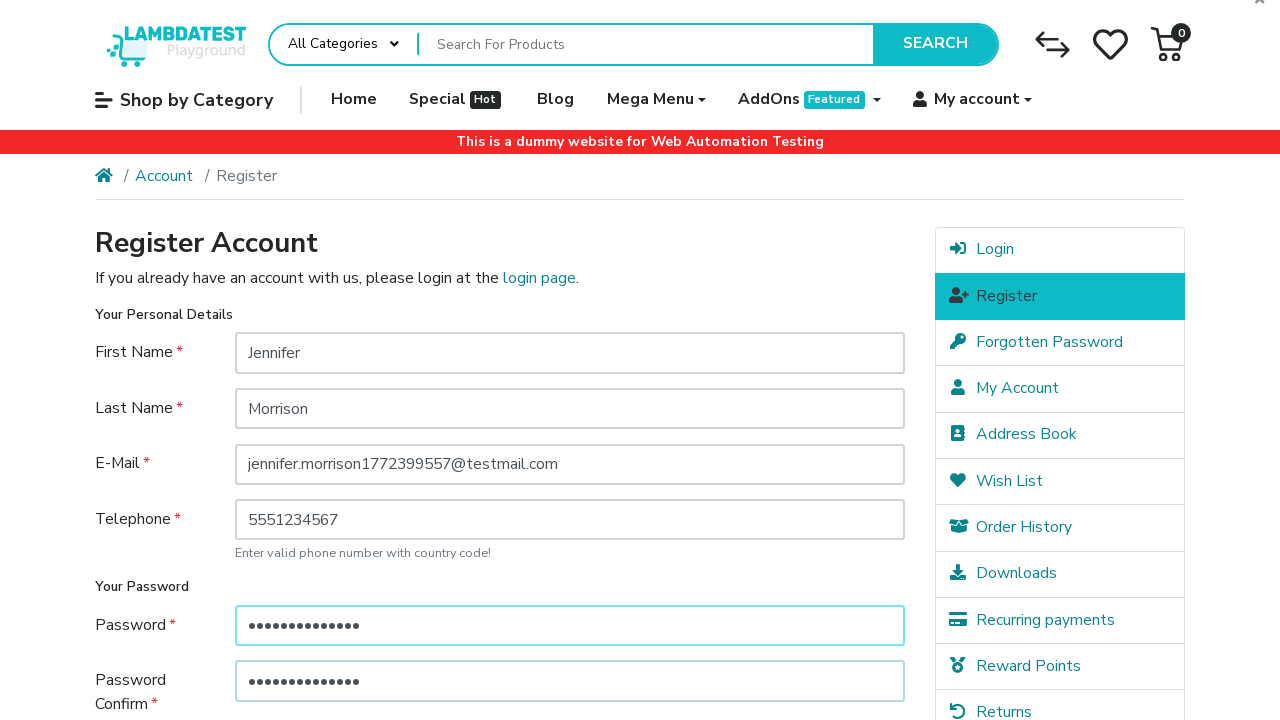

Checked 'I have read and agree to the' terms and conditions checkbox at (628, 578) on internal:text="I have read and agree to the "i
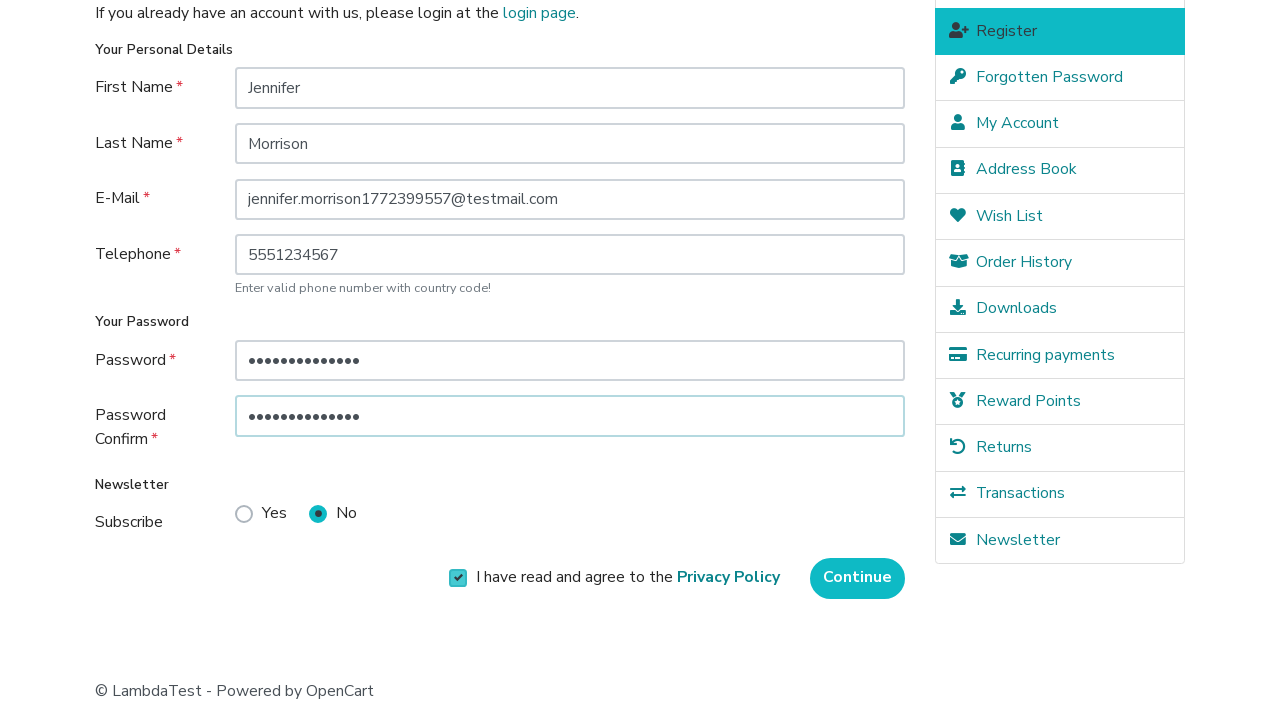

Clicked 'Continue' button to submit registration form at (858, 578) on internal:role=button[name="Continue"i]
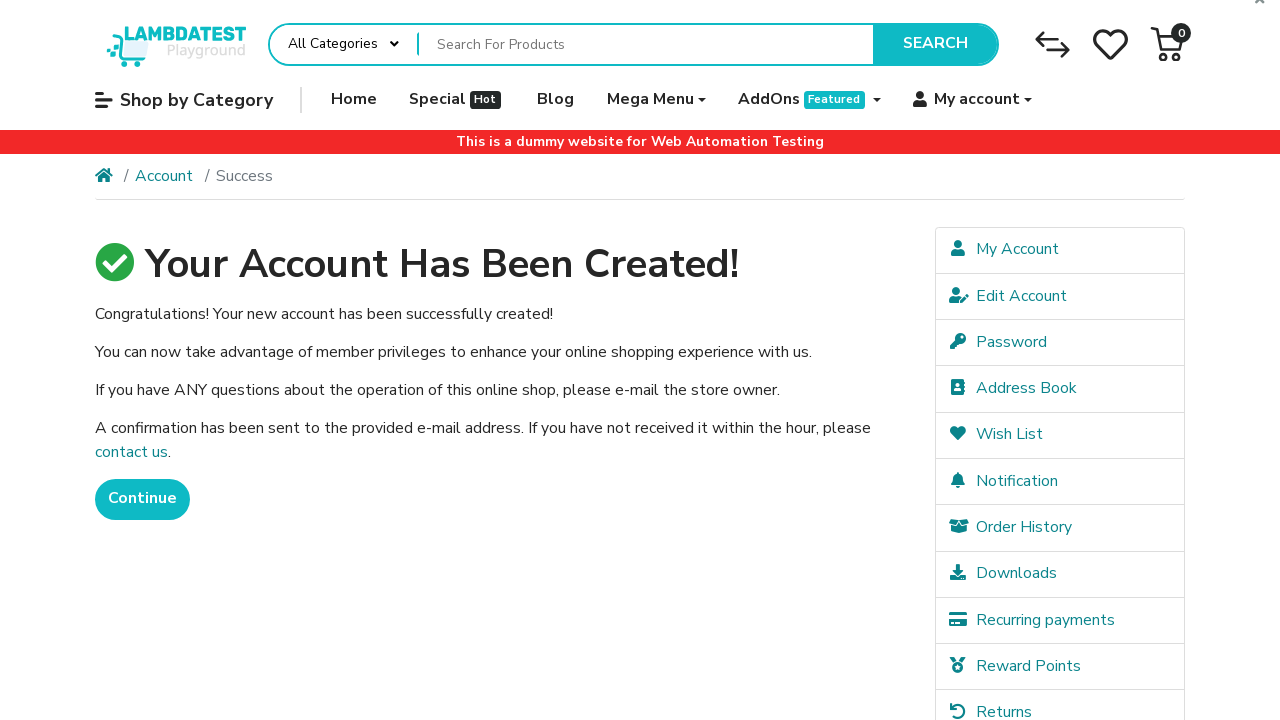

Verified 'Your Account Has Been Created!' heading is displayed
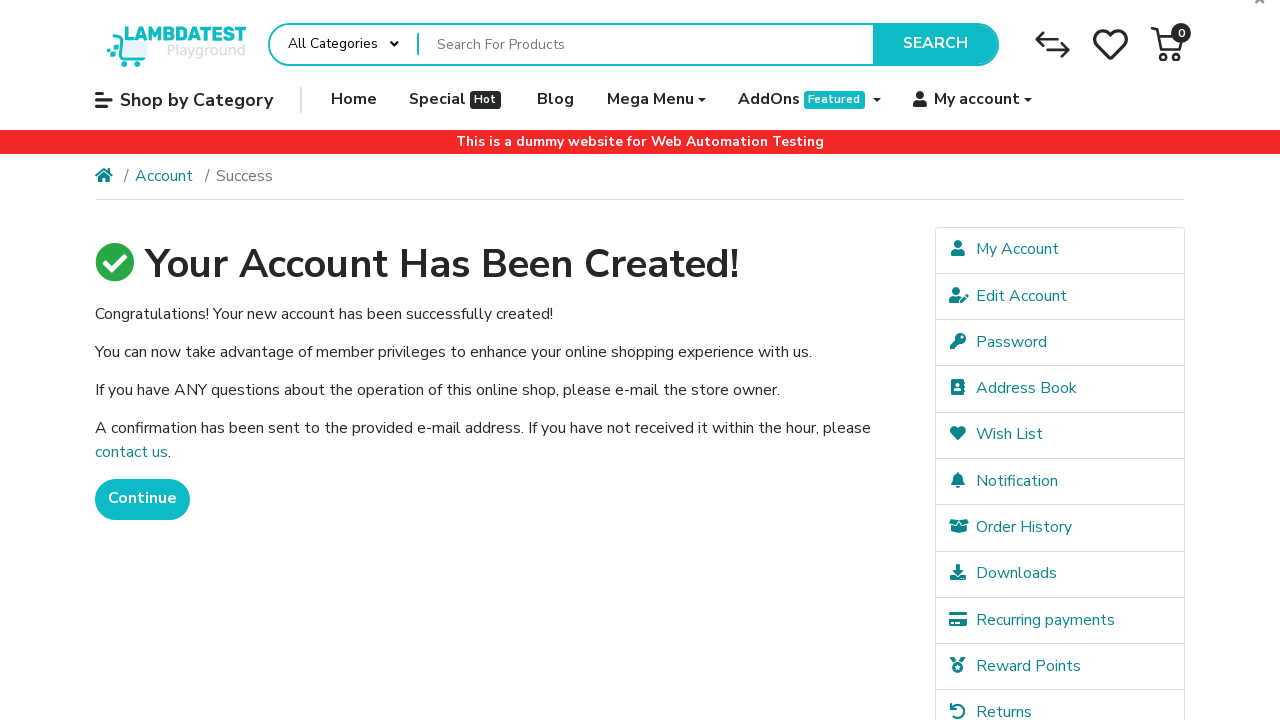

Verified 'Continue' link is visible on success page
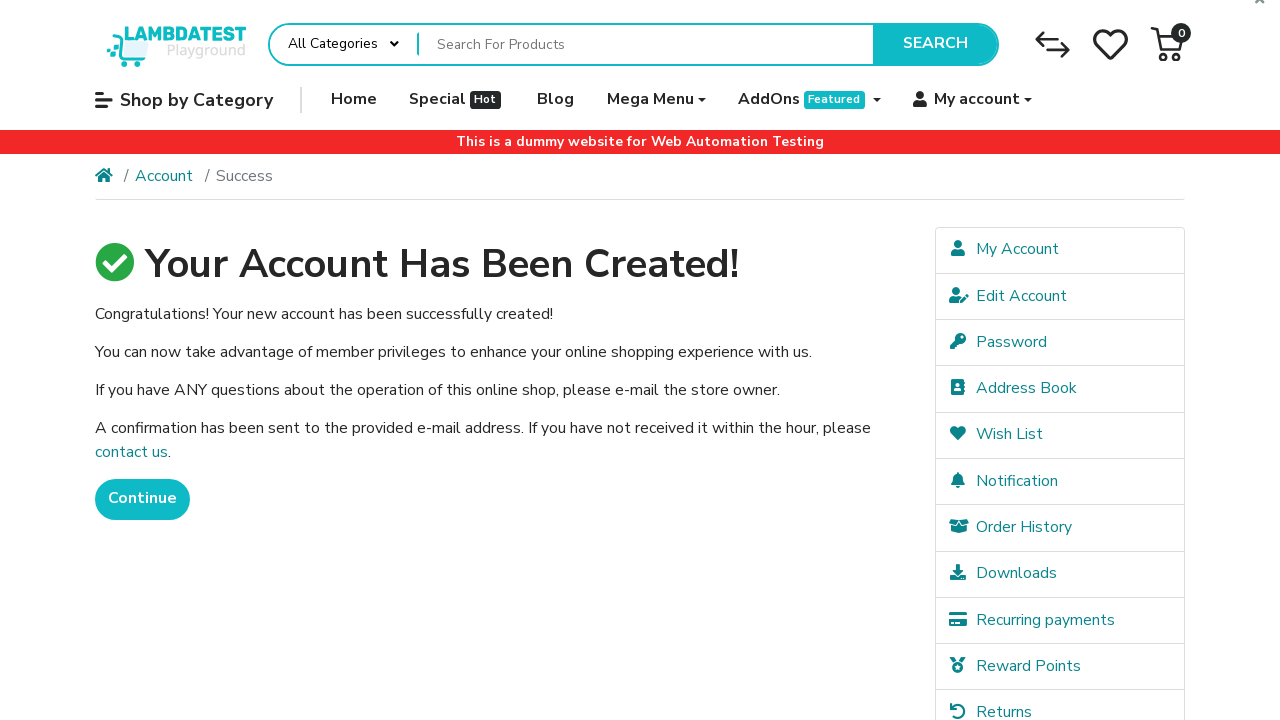

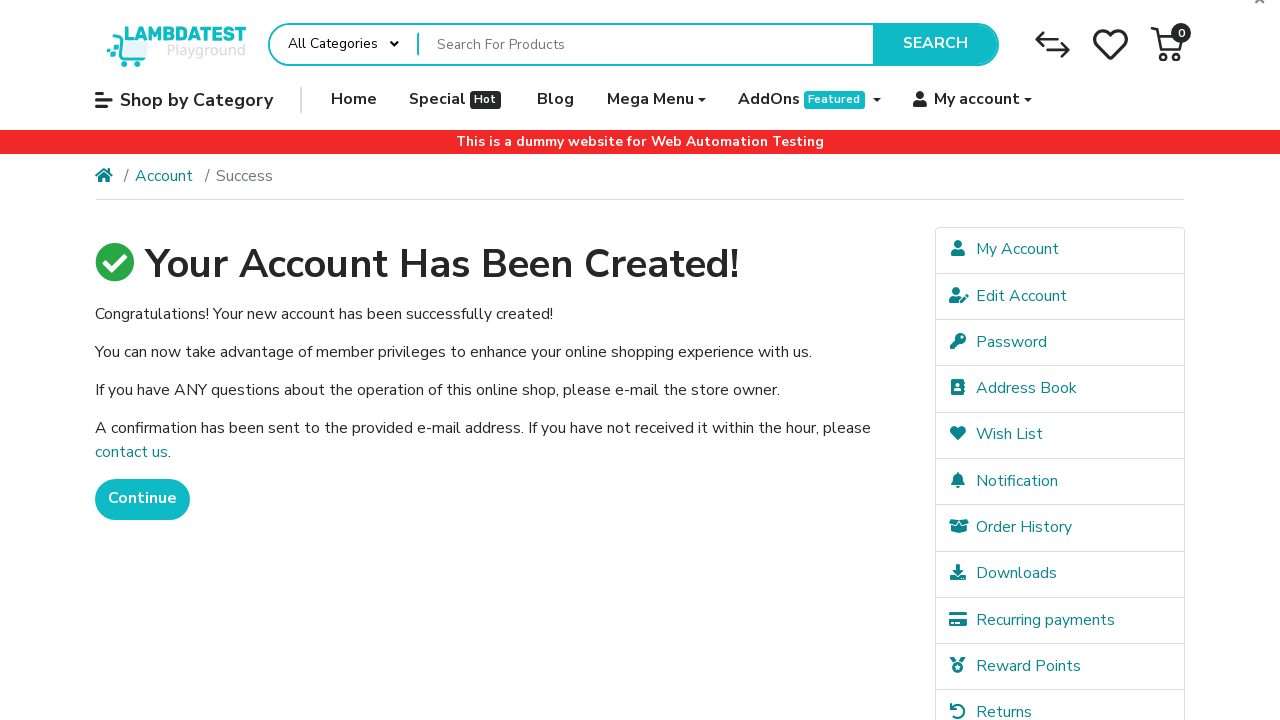